Tests modal dialog functionality by opening and closing different modal dialogs through button clicks

Starting URL: https://www.tutorialspoint.com/selenium/practice/modal-dialogs.php

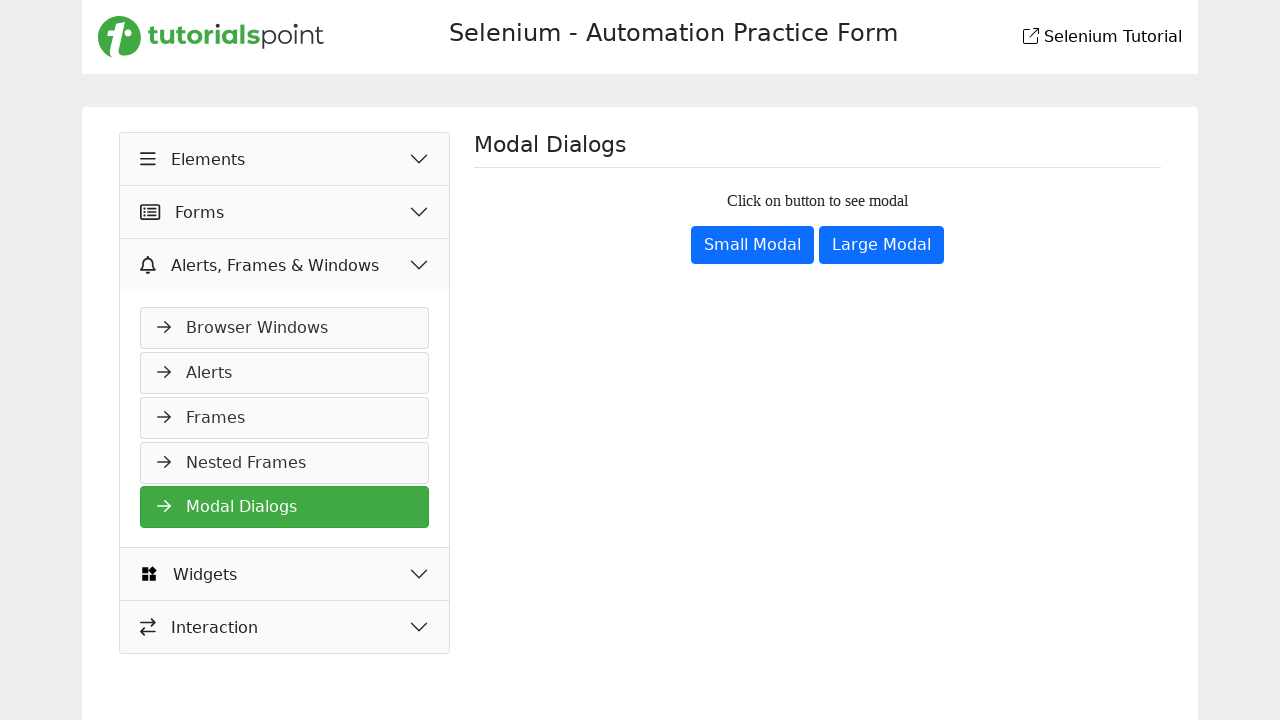

Clicked first button to open first modal dialog at (753, 245) on xpath=/html/body/main/div/div/div[2]/button[1]
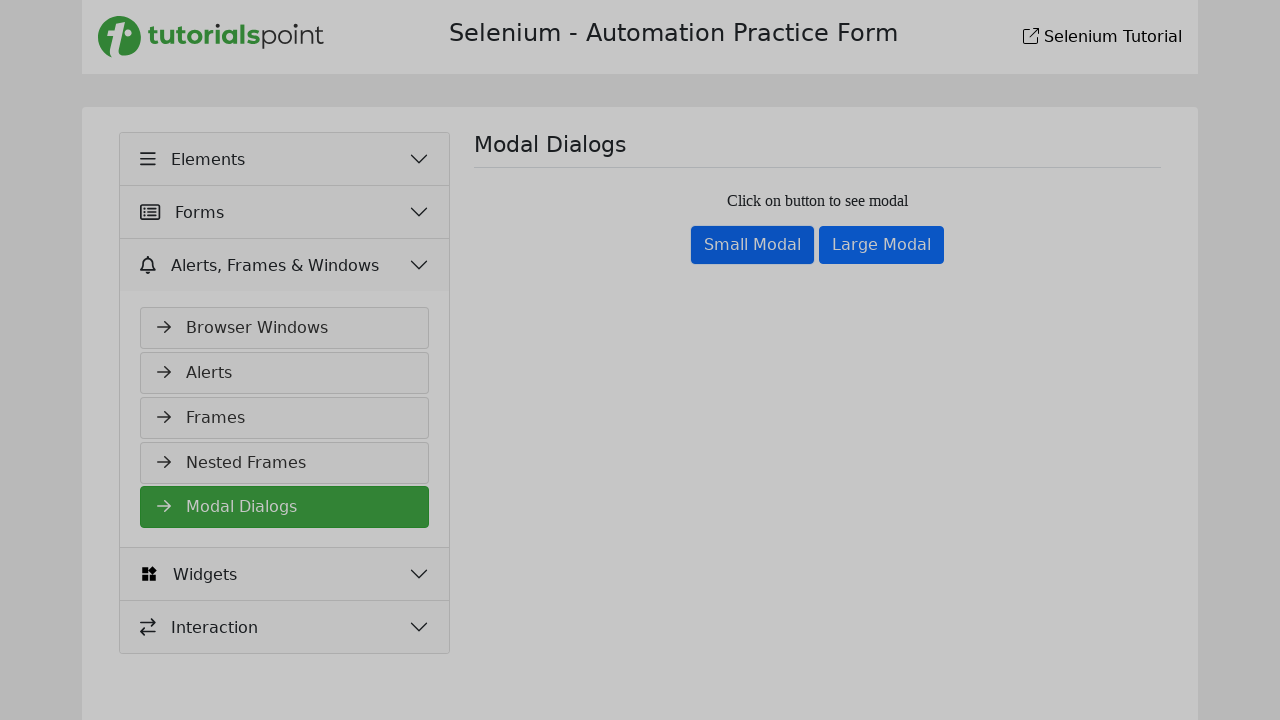

First modal dialog appeared and close button is visible
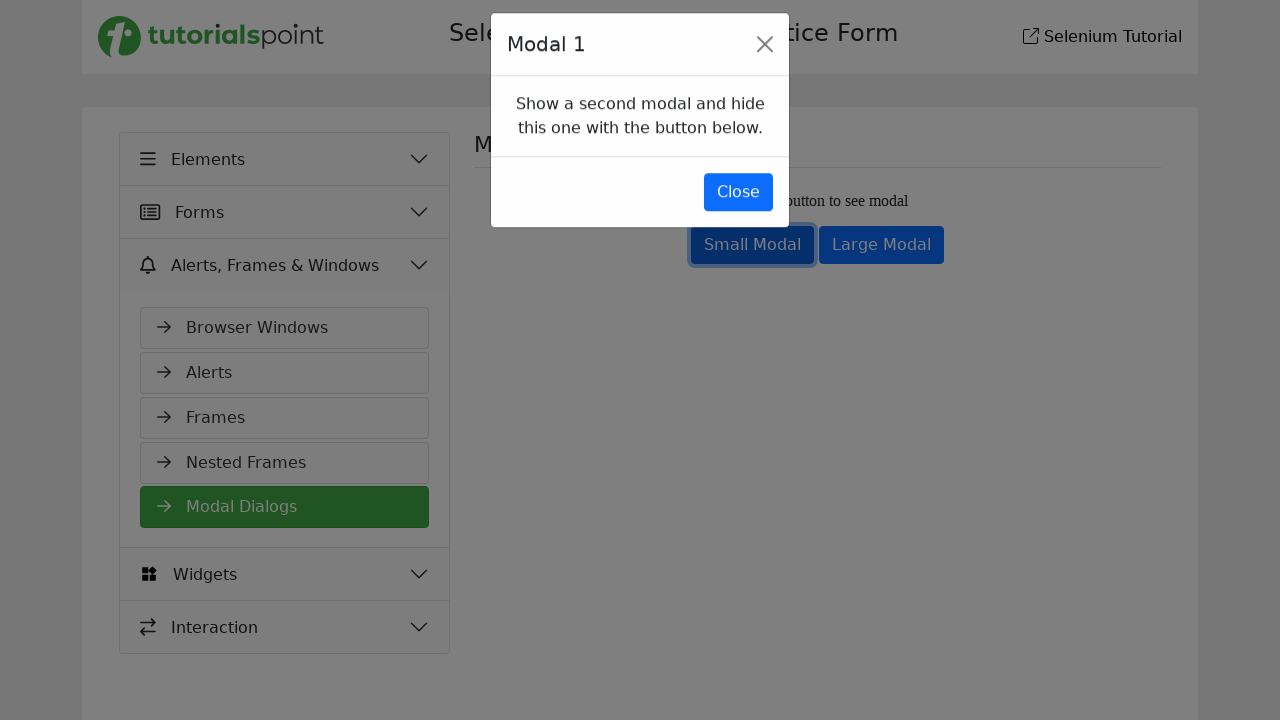

Clicked close button to close first modal dialog at (738, 208) on xpath=/html/body/main/div/div/div[2]/div[1]/div/div/div[3]/button
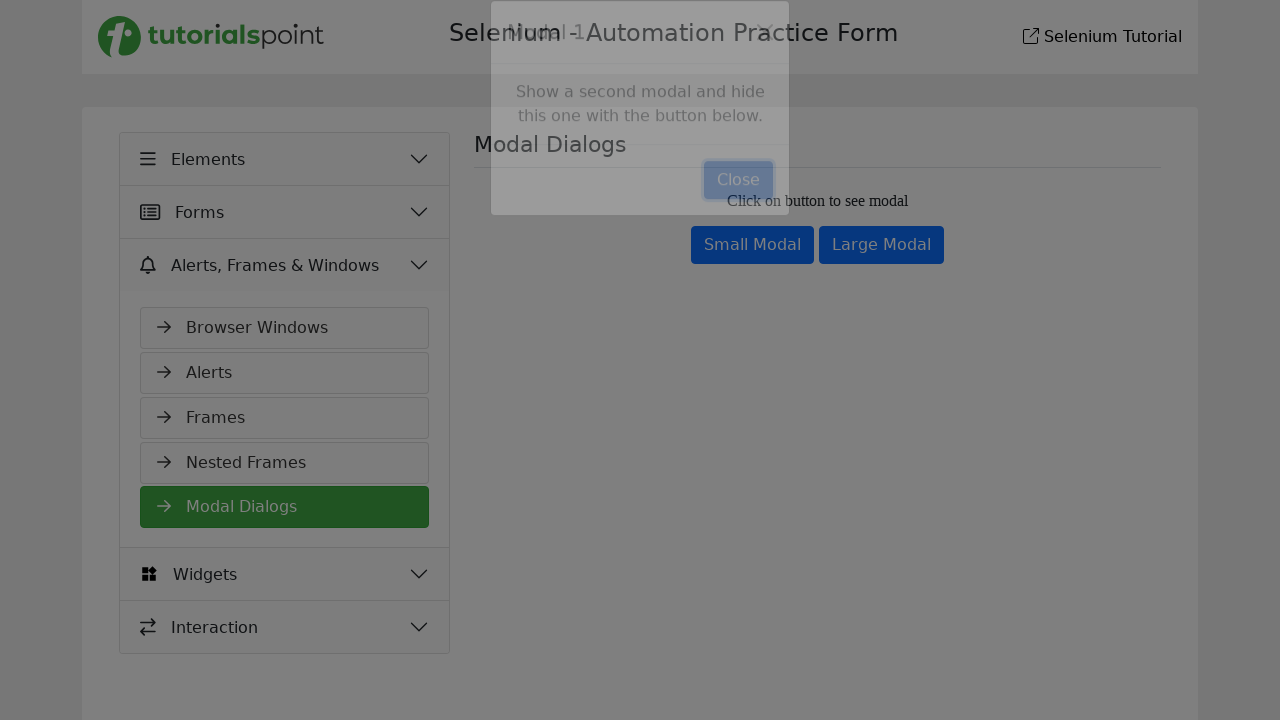

Clicked second button to open second modal dialog at (882, 245) on xpath=/html/body/main/div/div/div[2]/button[2]
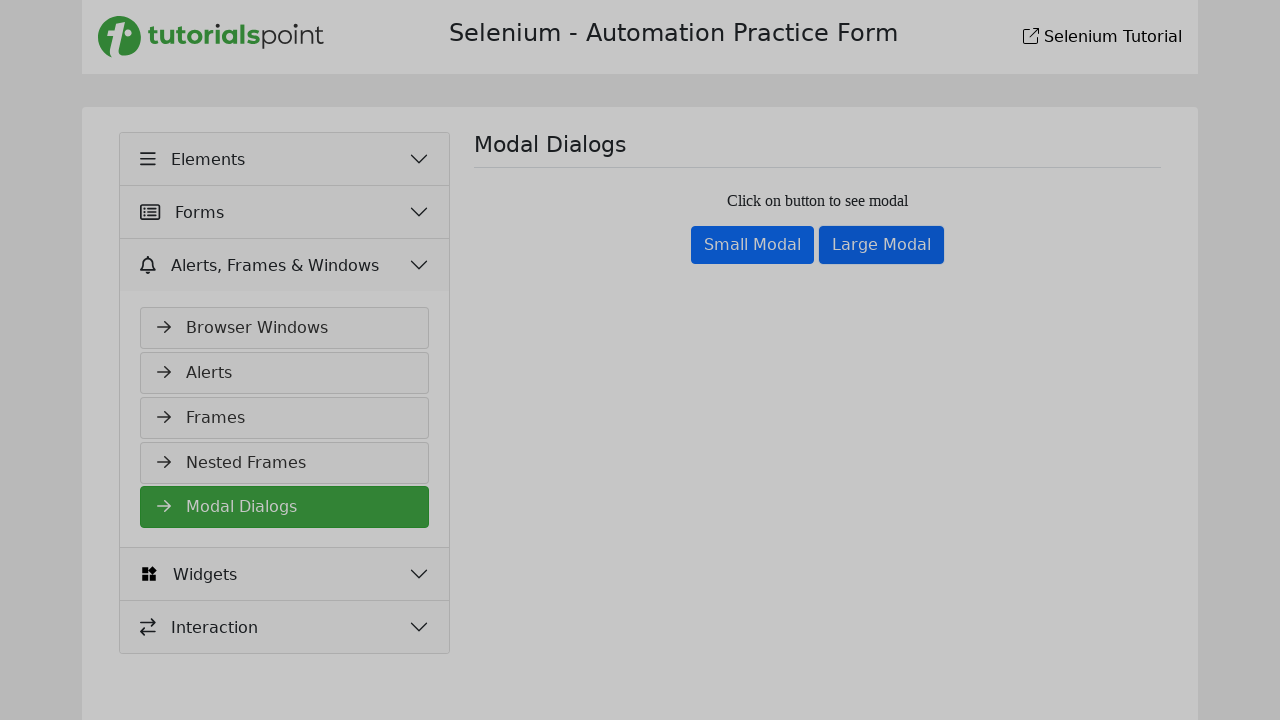

Second modal dialog appeared and close button is visible
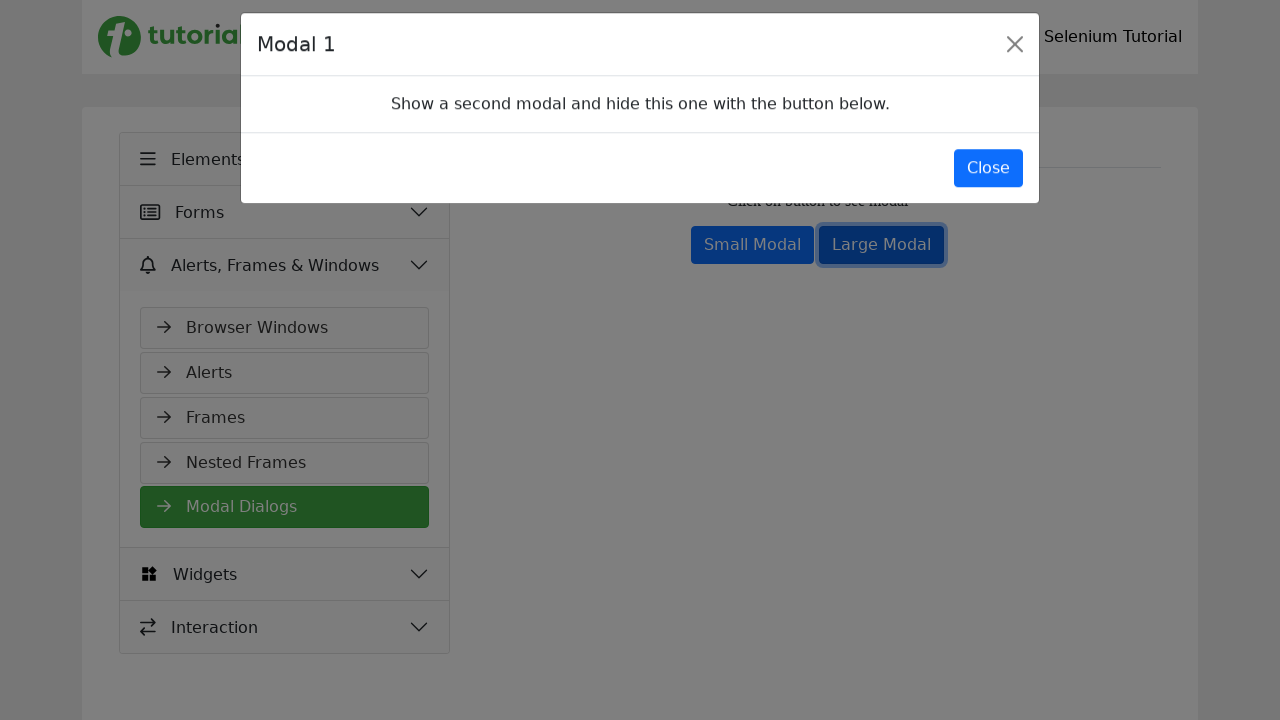

Clicked close button to close second modal dialog at (988, 184) on xpath=/html/body/main/div/div/div[2]/div[2]/div/div/div[3]/button
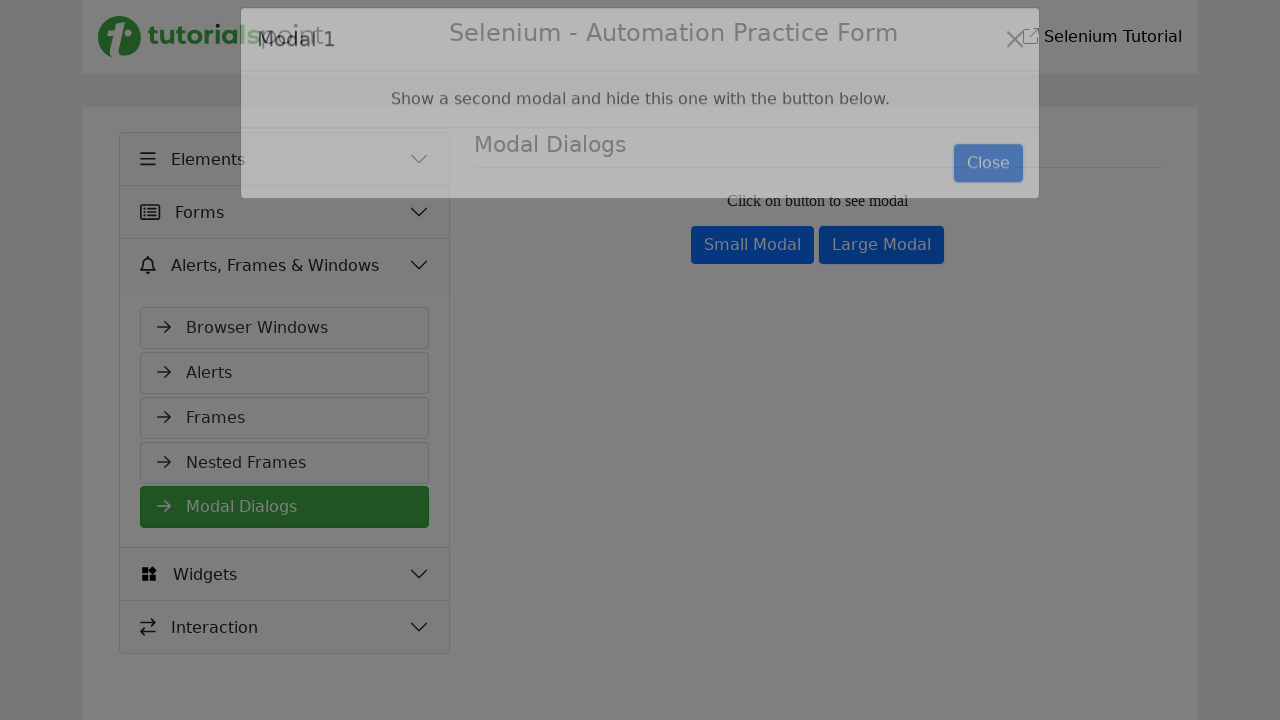

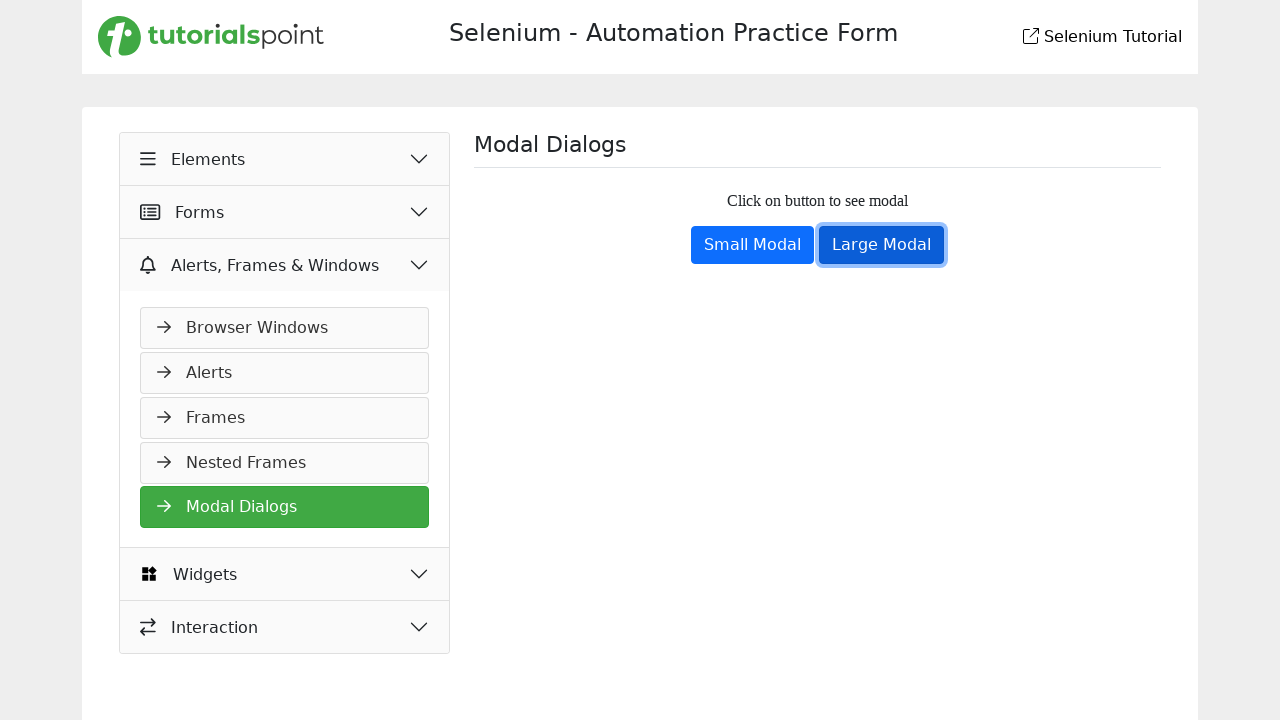